Tests that clicking a link with href attribute but no value executes ng-click and updates the model without reloading the page

Starting URL: https://code.angularjs.org/1.2.19/docs/examples/example-example5/index.html

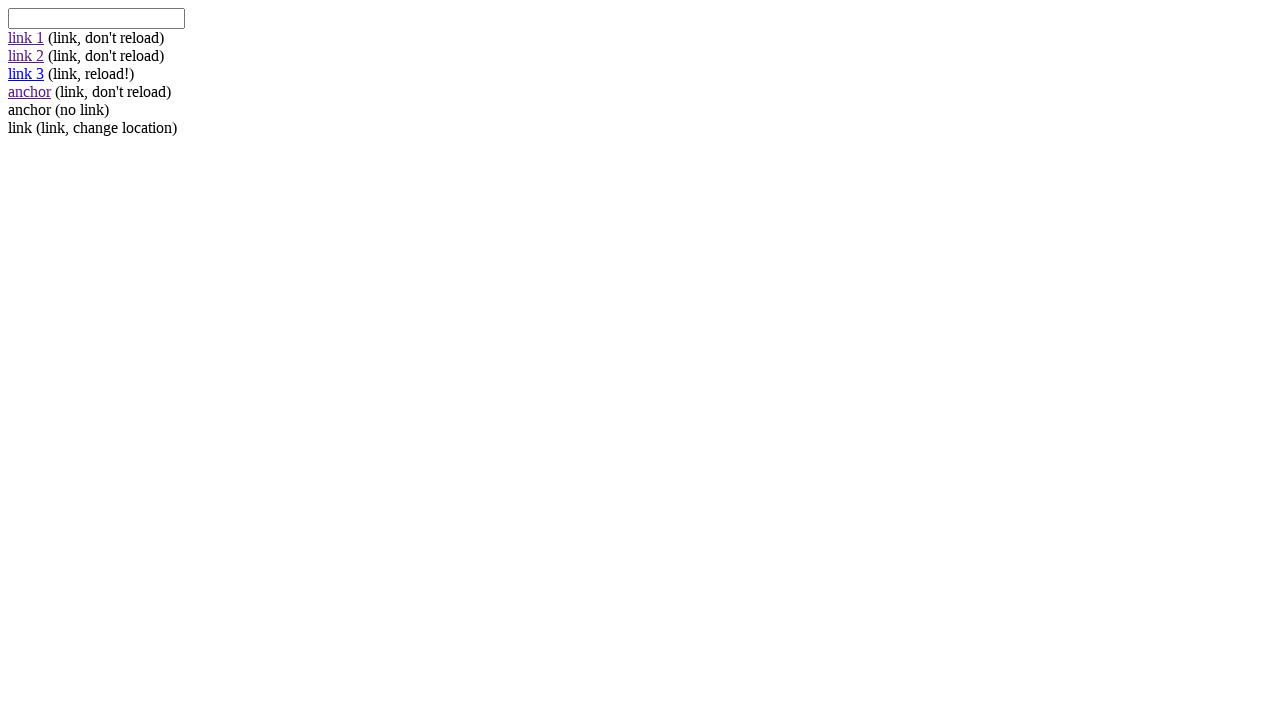

Clicked link with href attribute but no value to execute ng-click at (26, 38) on #link-1
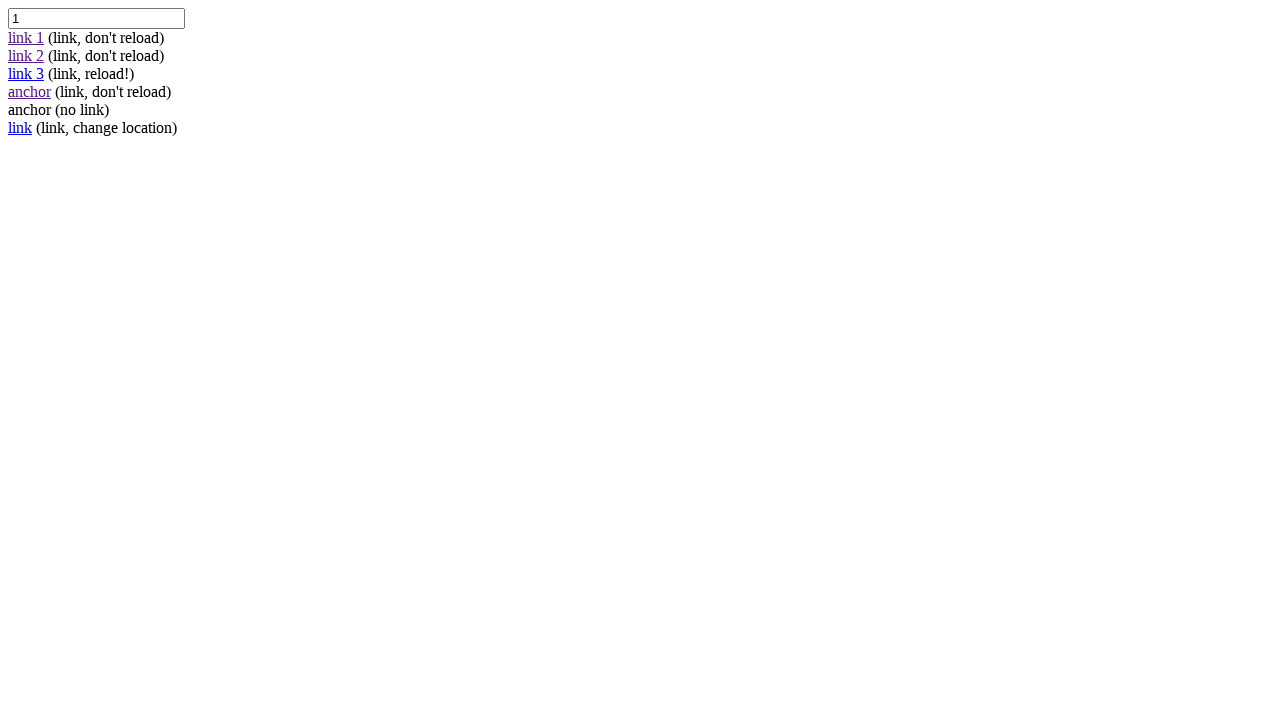

Verified that ng-click was executed and model value updated to '1' without page reload
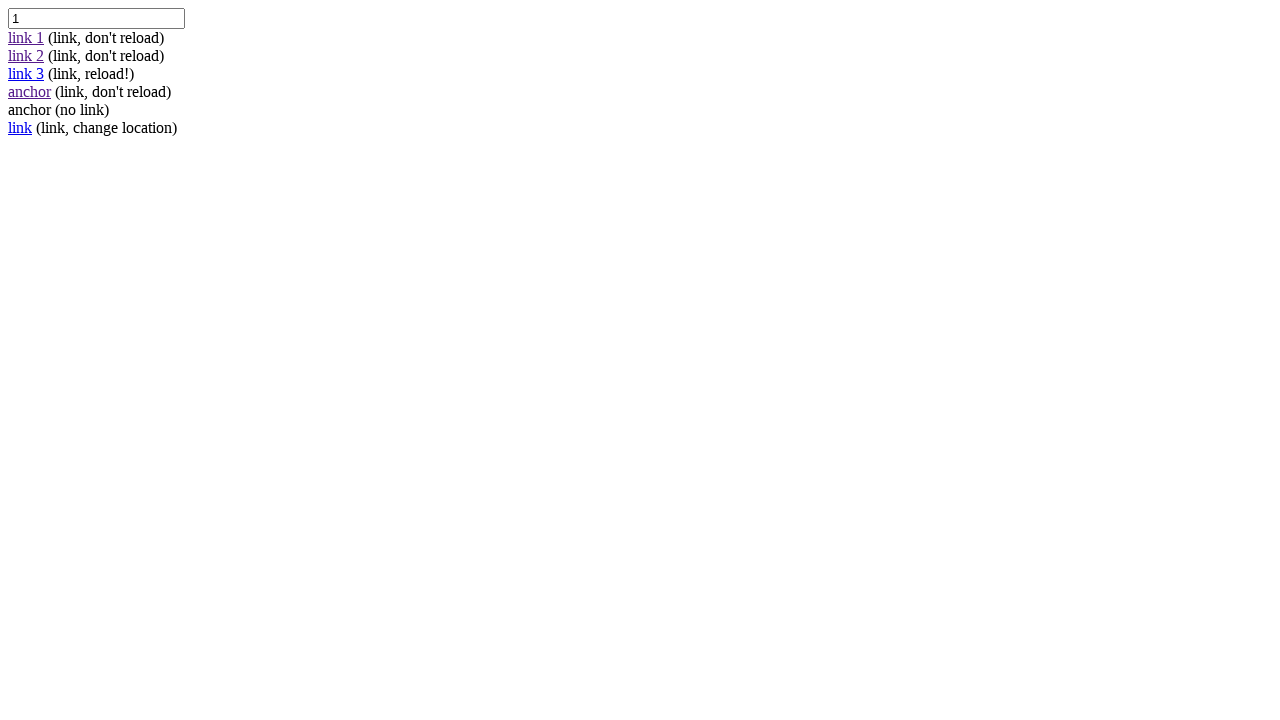

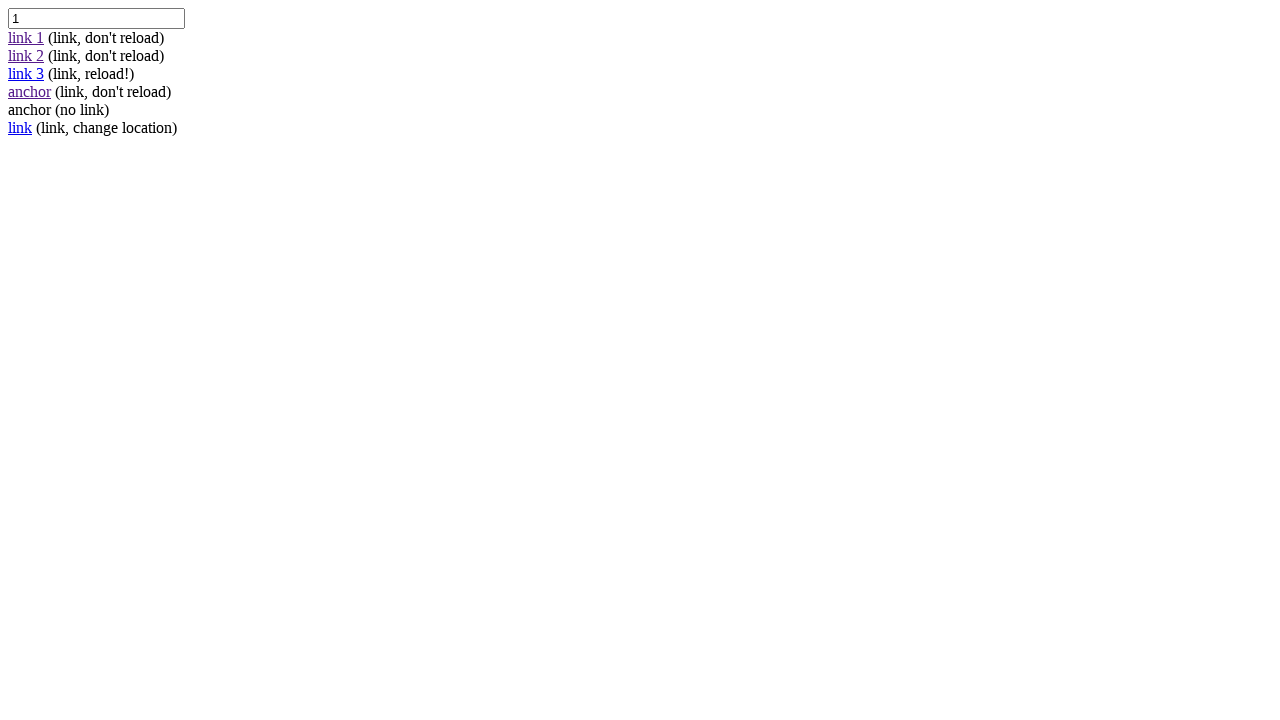